Navigates to an alert acceptance test page and clicks the submit button to trigger an alert interaction.

Starting URL: http://suninjuly.github.io/alert_accept.html

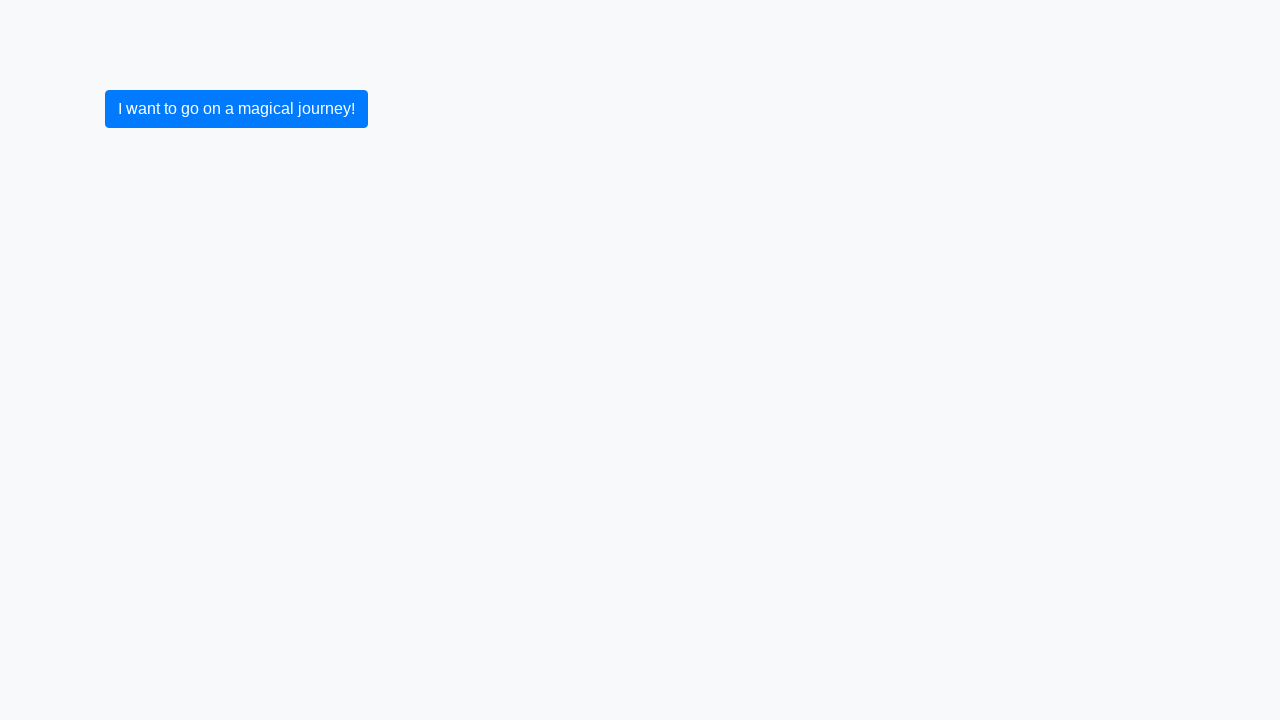

Waited for page to load (domcontentloaded)
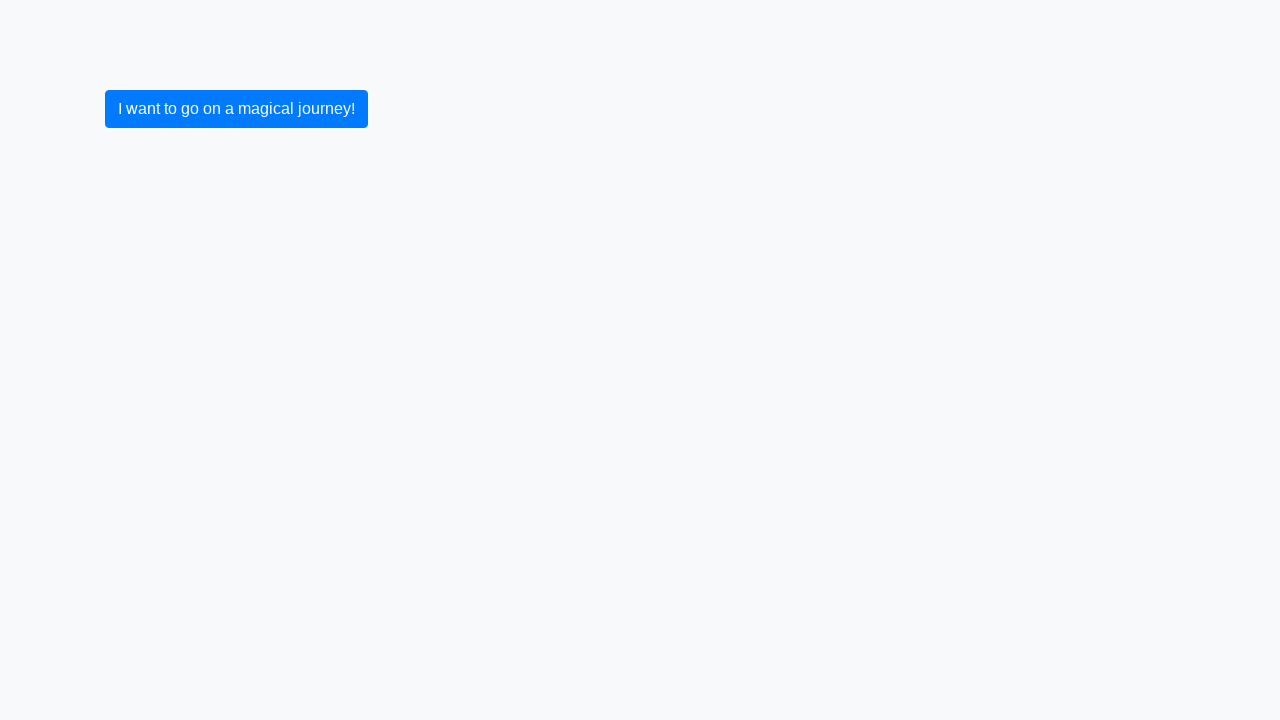

Clicked the submit button to trigger alert at (236, 109) on .btn.btn-primary
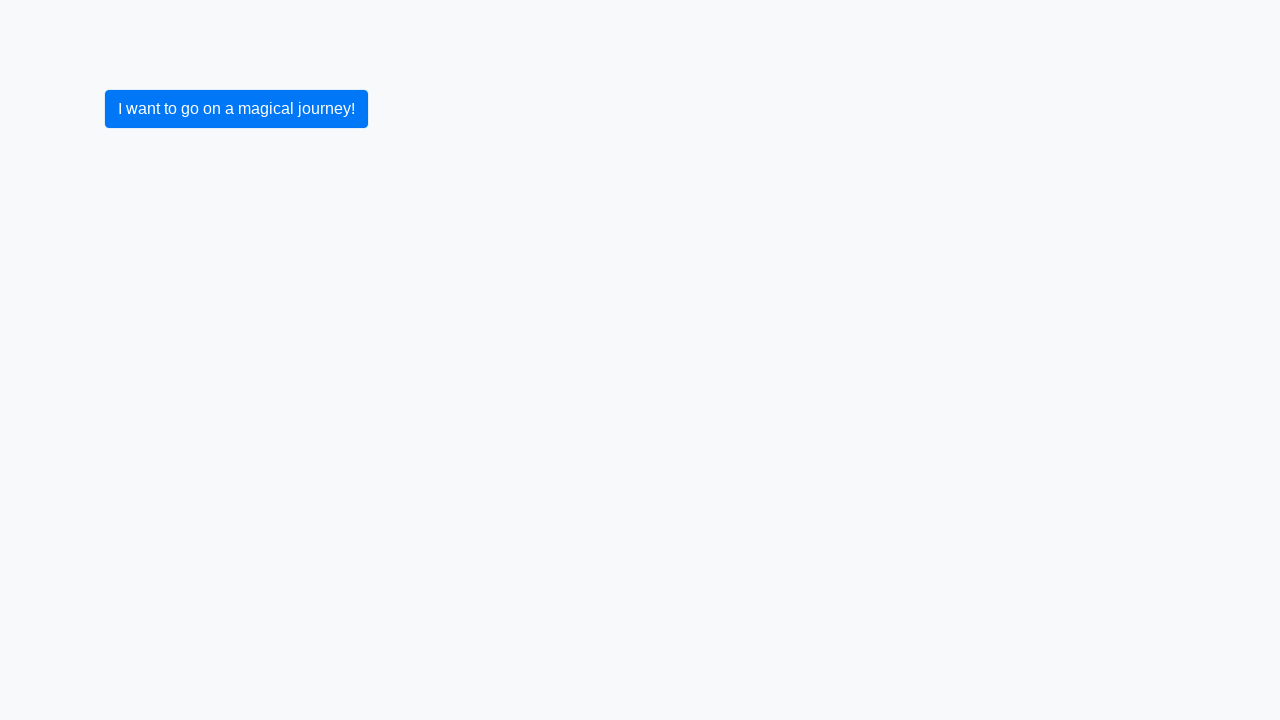

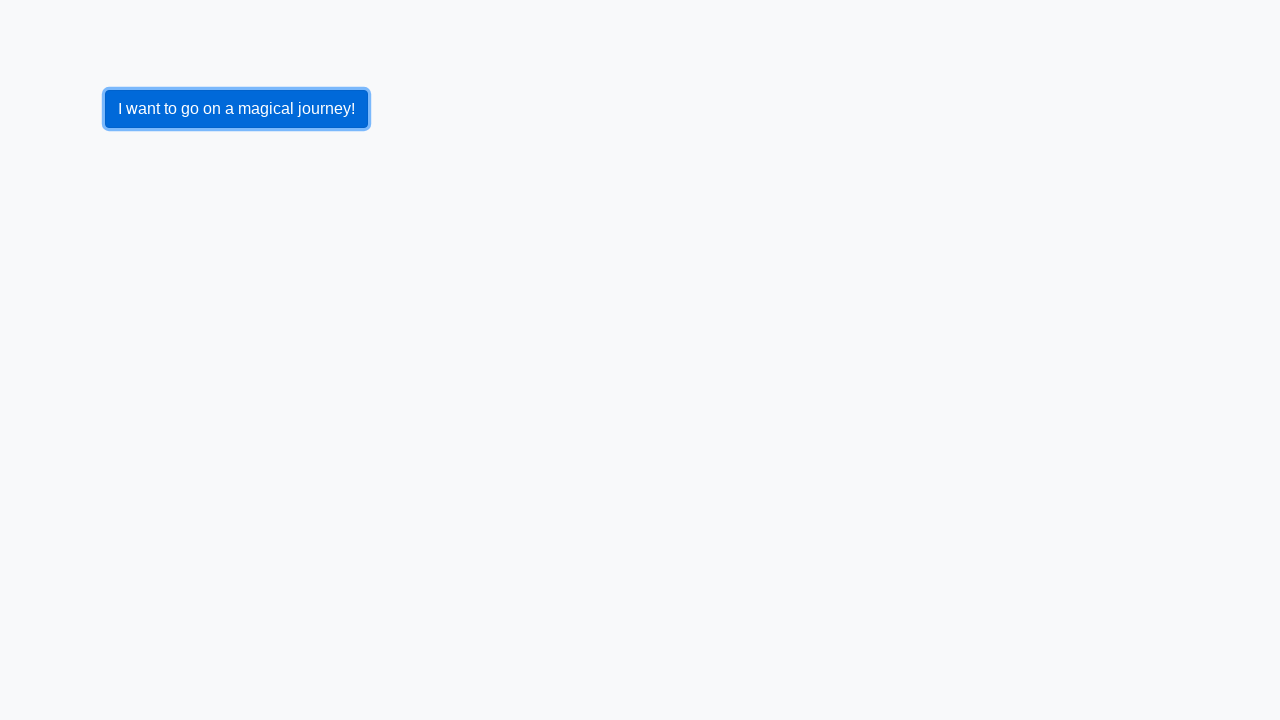